Smoke test that navigates to the homepage and verifies the page doesn't get stuck in an endless redirect loop by checking the final URL doesn't contain '/elevator'

Starting URL: https://www.asross.com

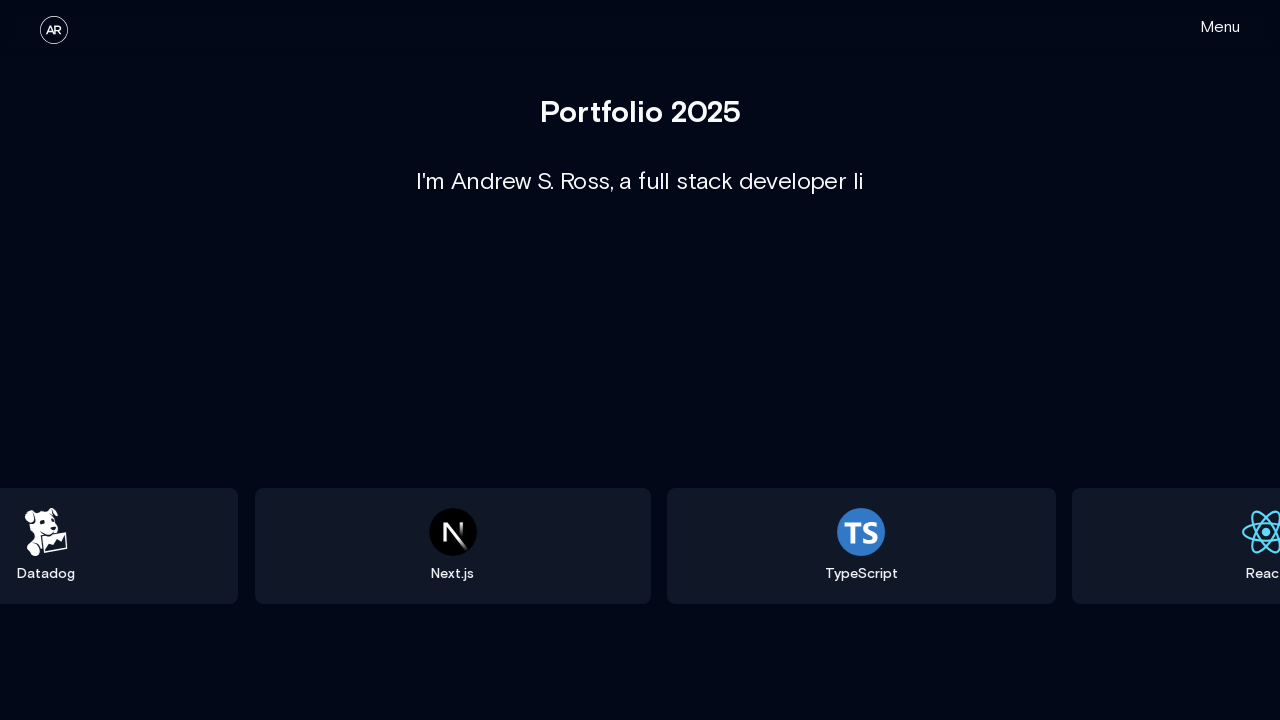

Waited for page to reach networkidle load state
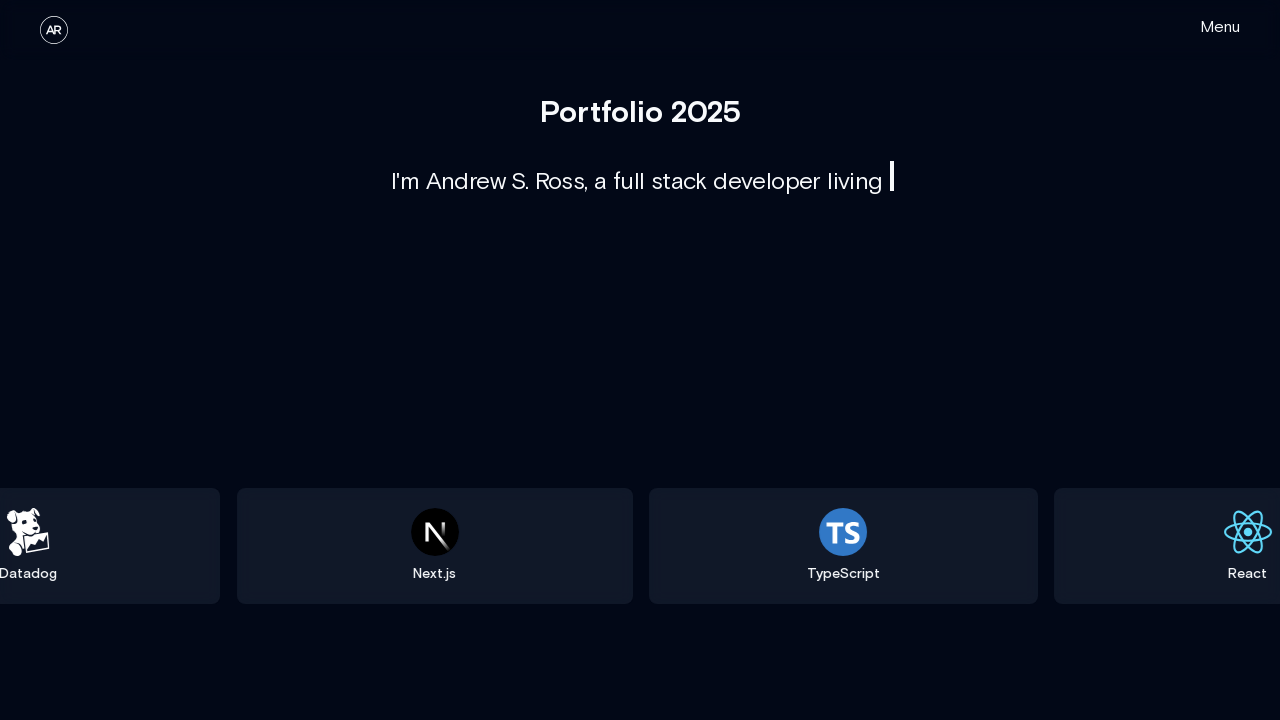

Verified final URL does not contain '/elevator' - URL is: https://www.asross.com/
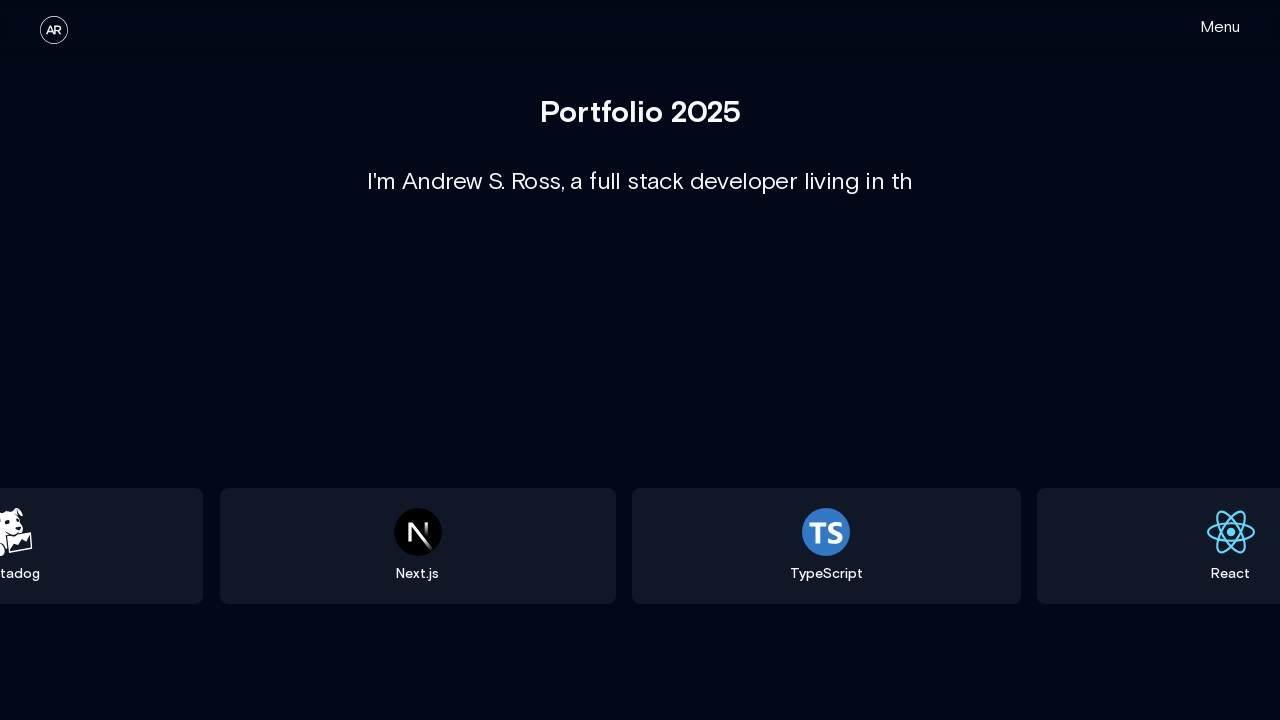

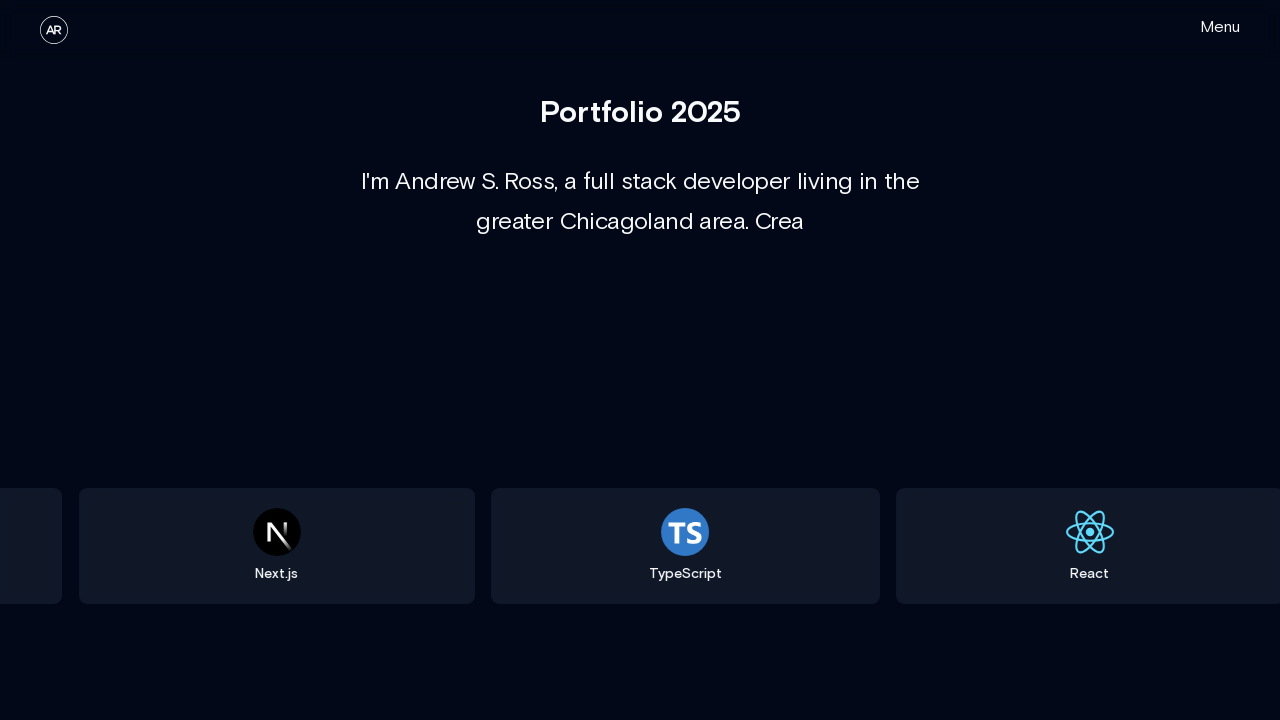